Tests JavaScript alert popup handling by switching to an iframe, clicking a "Try it" button to trigger an alert, and then accepting the alert dialog.

Starting URL: https://www.w3schools.com/js/tryit.asp?filename=tryjs_alert

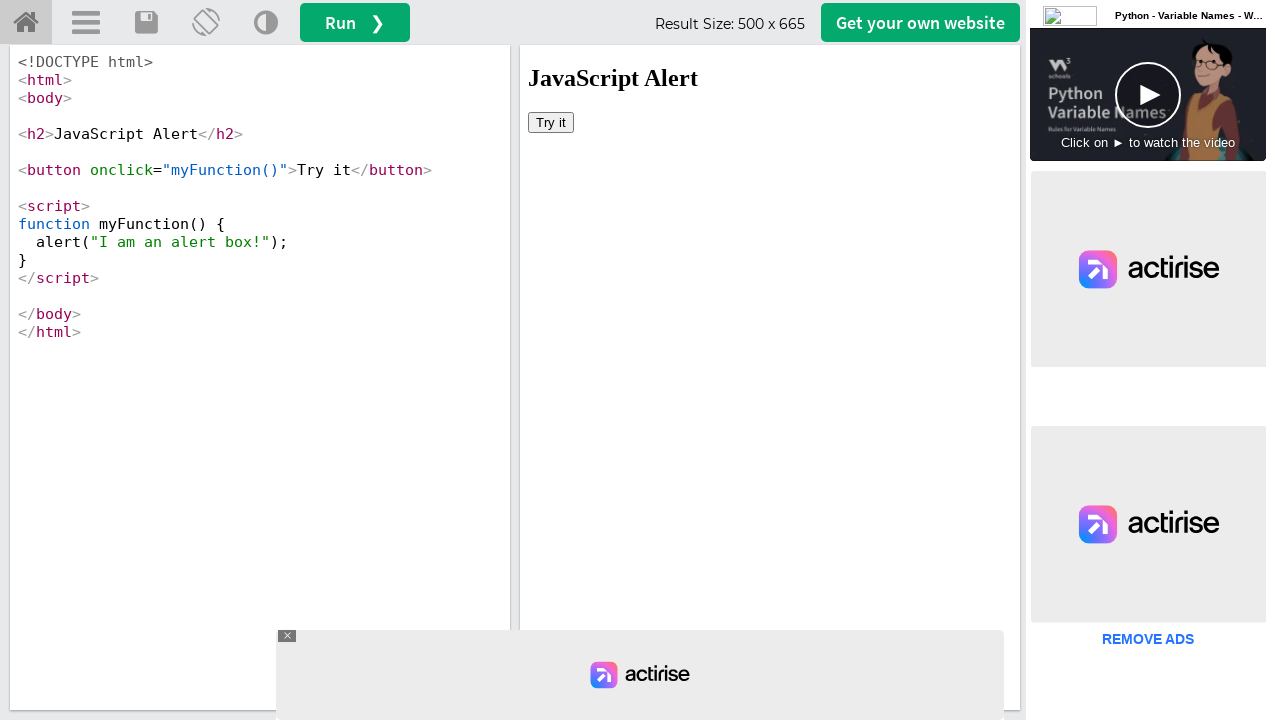

Located the first iframe on the page
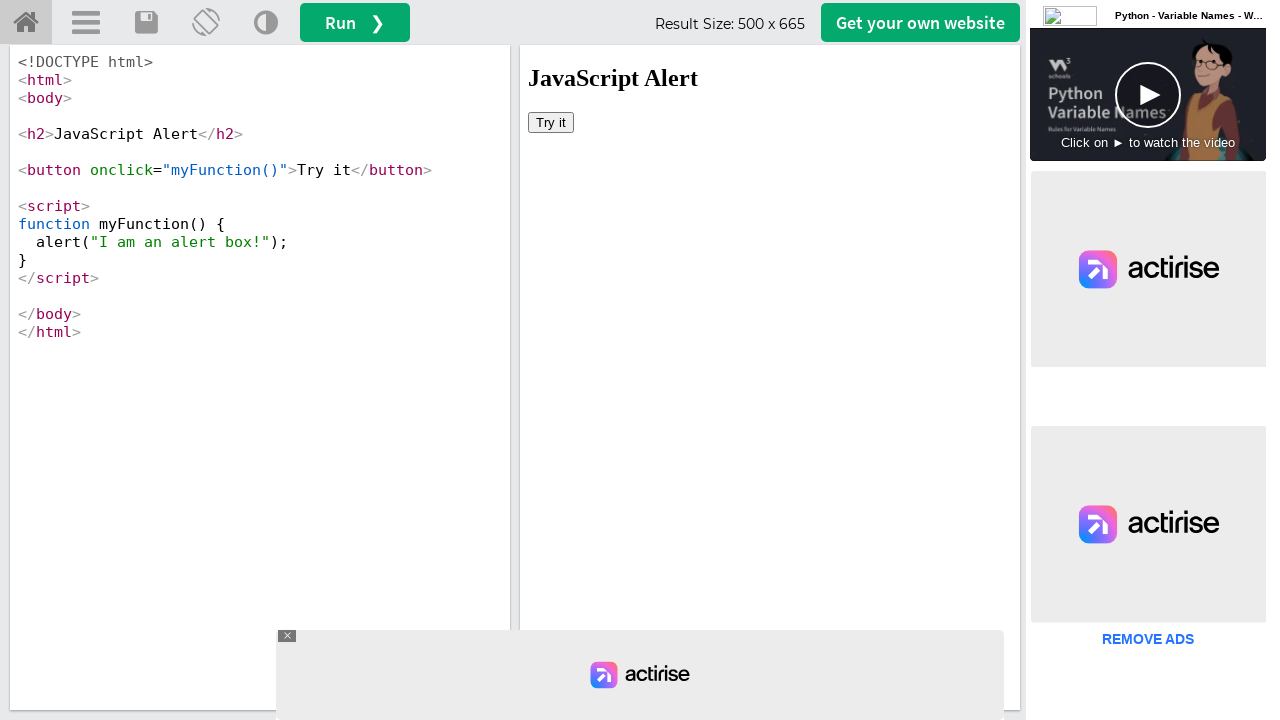

Clicked the 'Try it' button inside the iframe to trigger the alert popup at (551, 122) on iframe >> nth=0 >> internal:control=enter-frame >> xpath=//button[text()='Try it
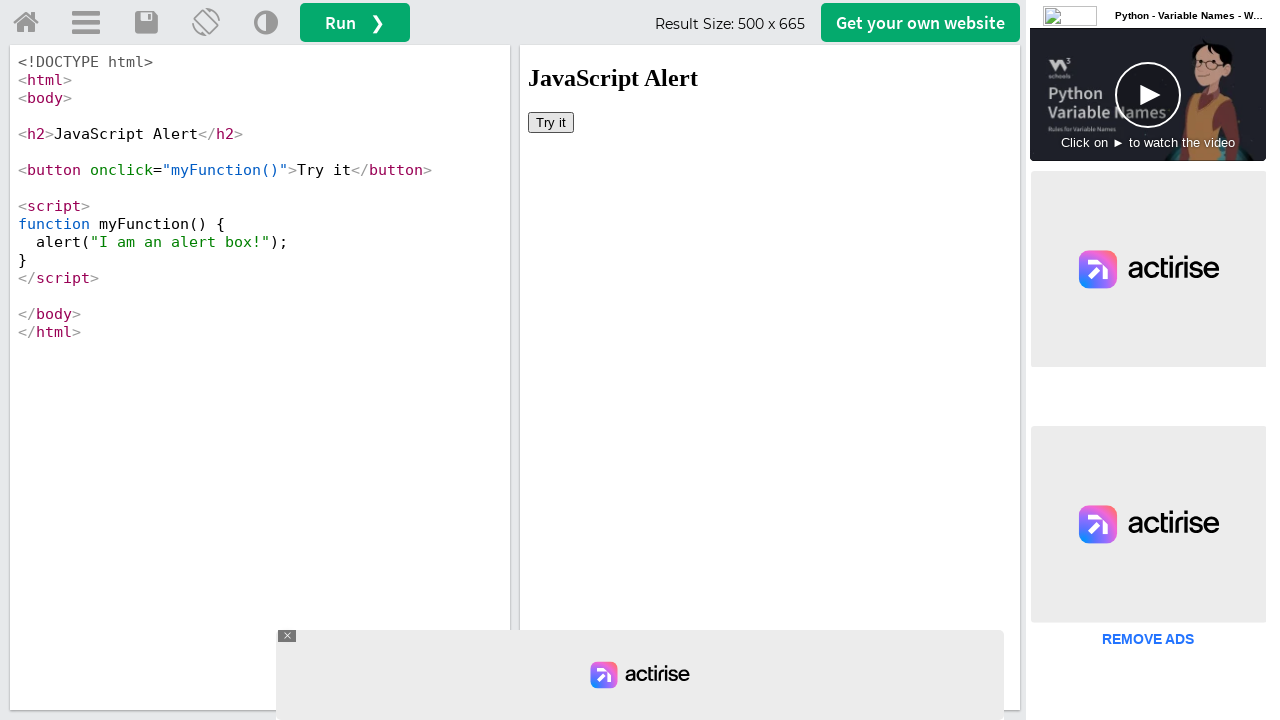

Set up dialog handler to accept the alert popup
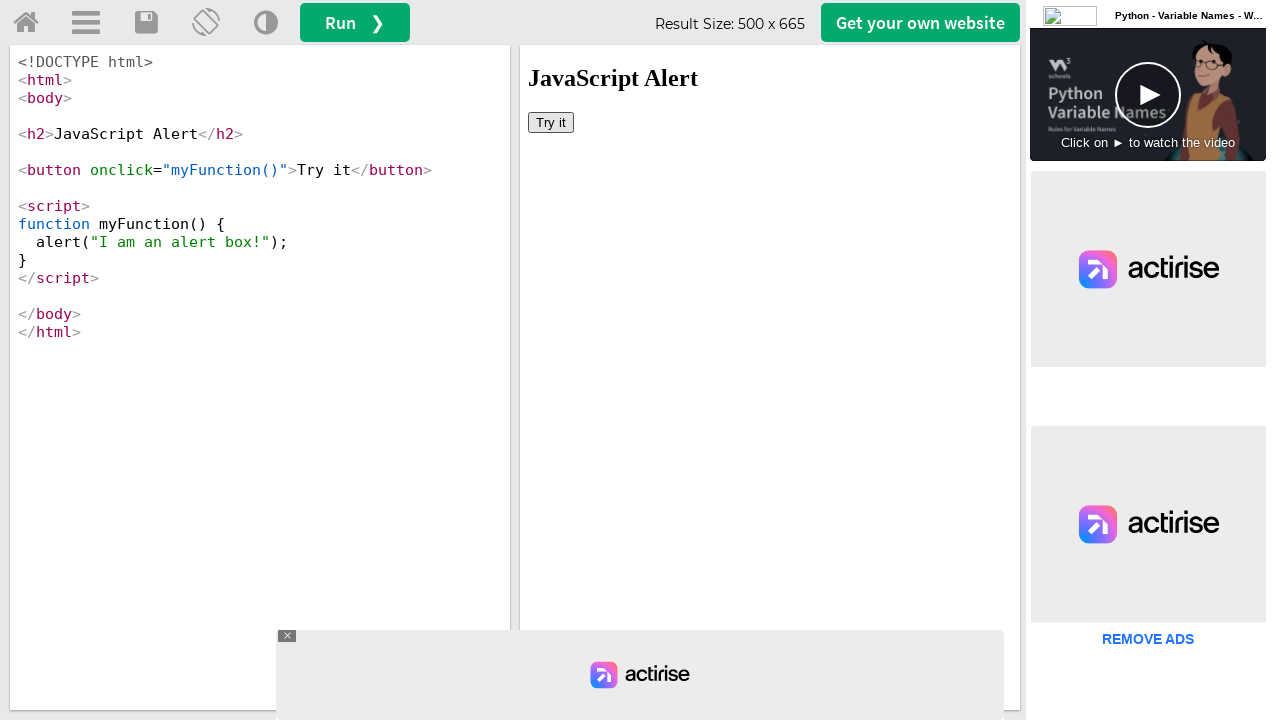

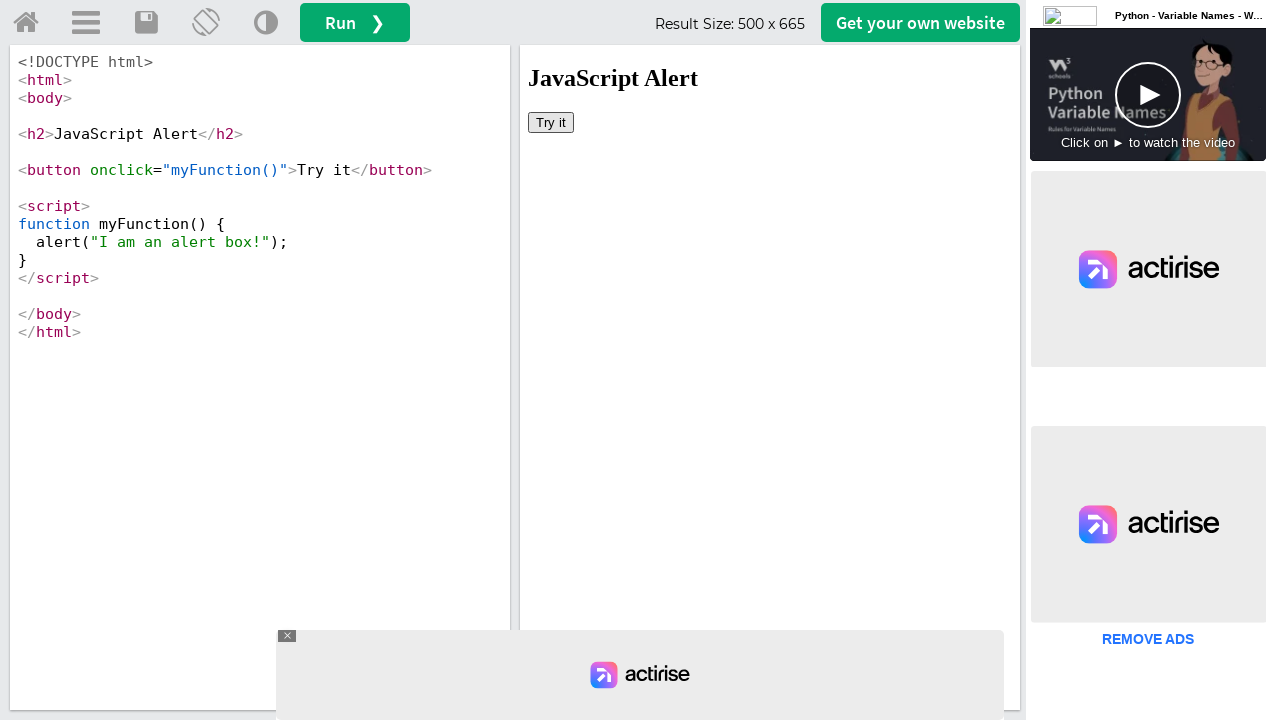